Tests the registration form by filling in all required fields including username, name, email, password, and country selection, then submits the form

Starting URL: https://uprightforum.tech/registration/

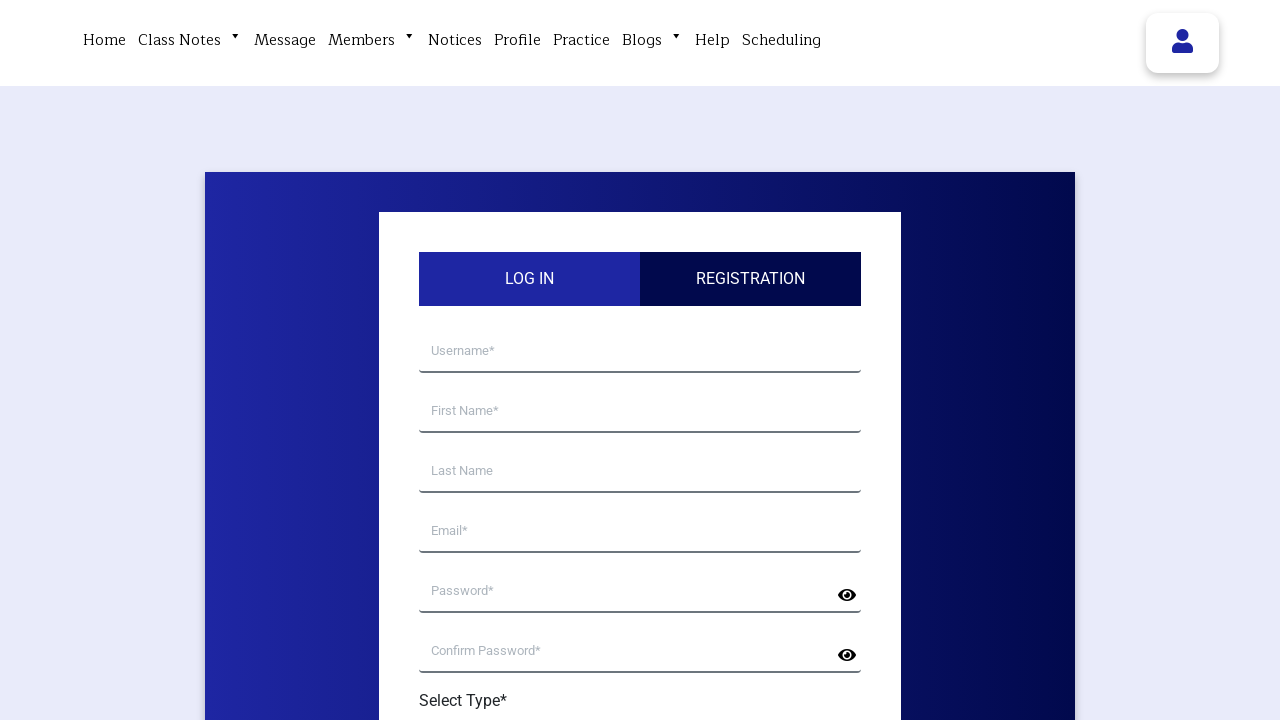

Registration page loaded and verified
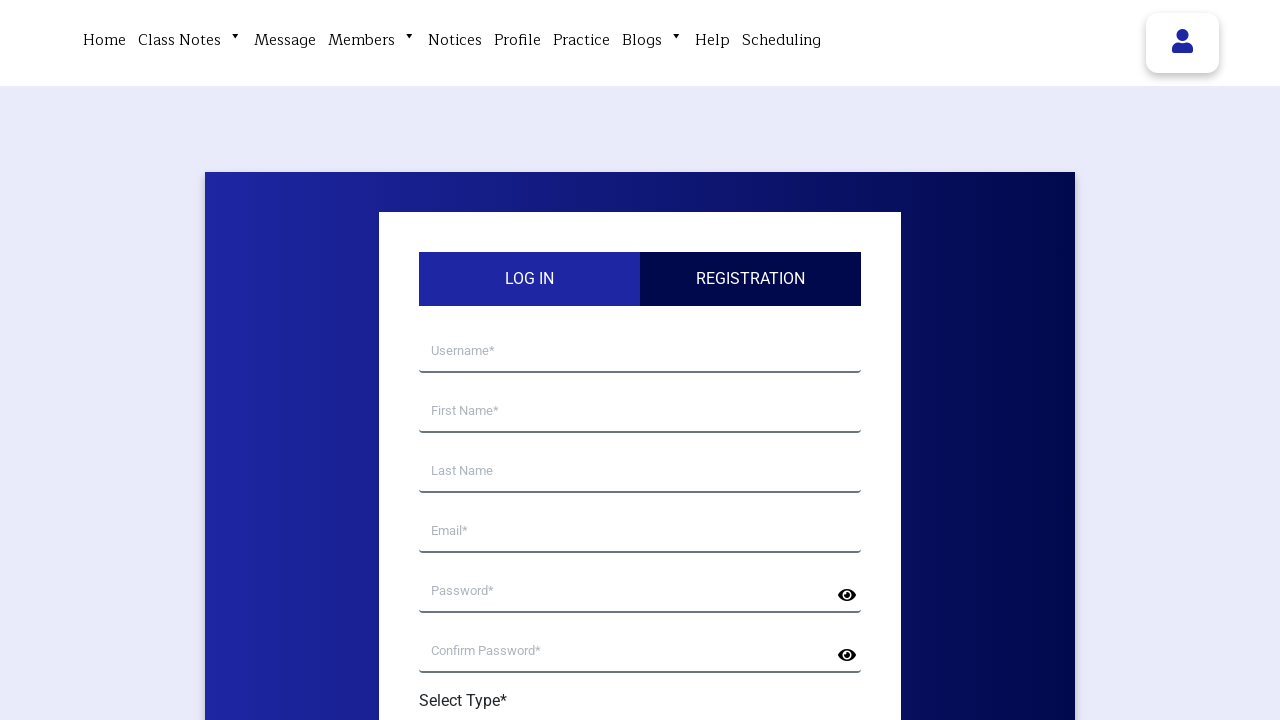

Filled username field with 'testuser4829' on input[name='your-username']
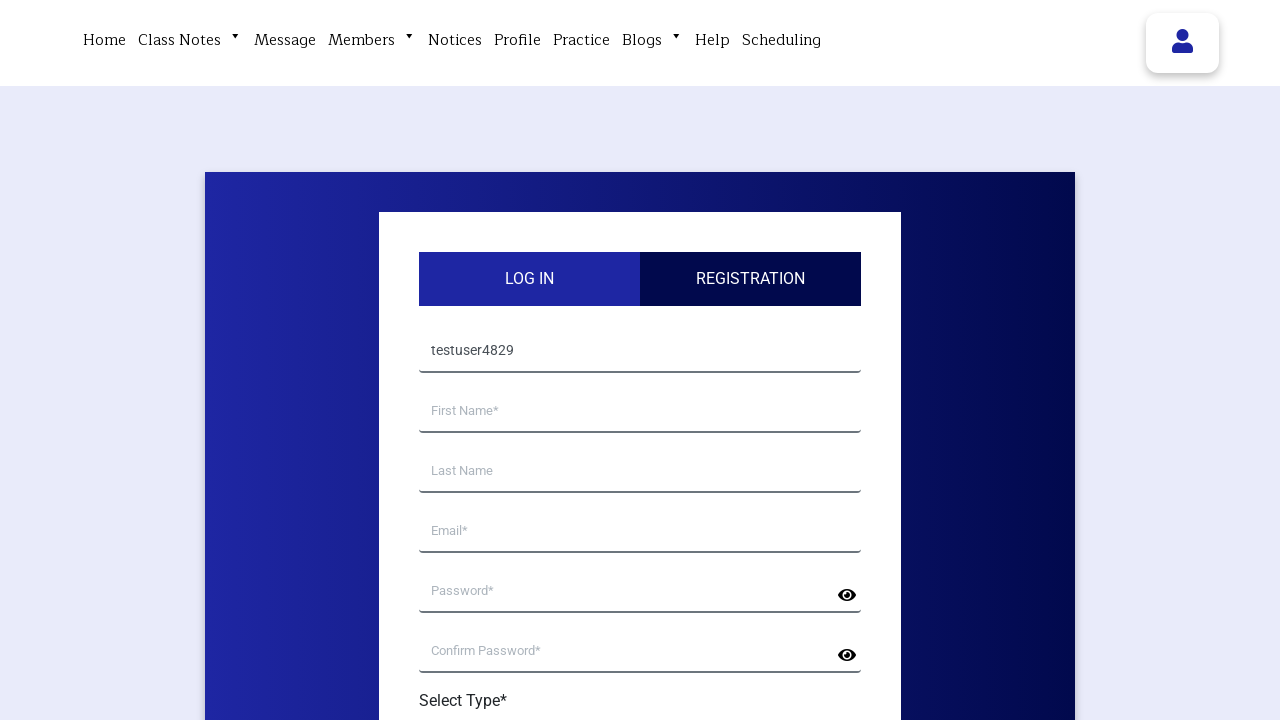

Filled first name field with 'John' on input[name='your-first-name']
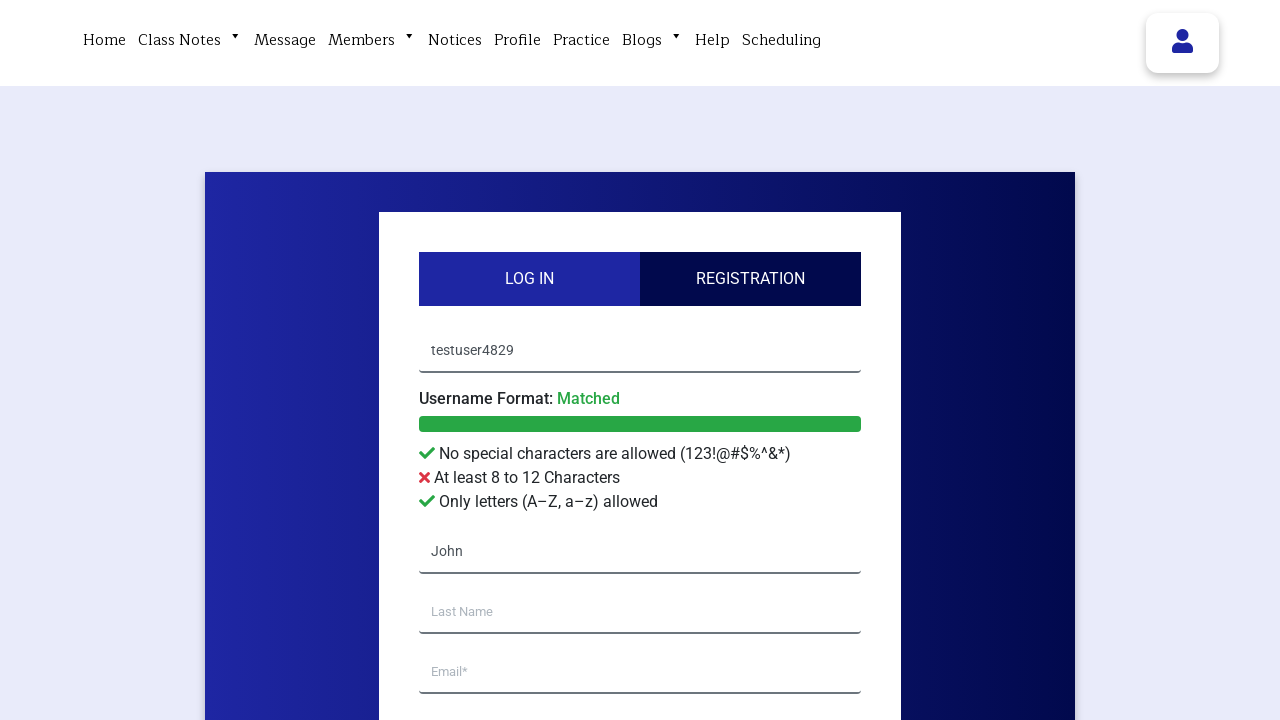

Filled last name field with 'Smith' on input[name='your-last-name']
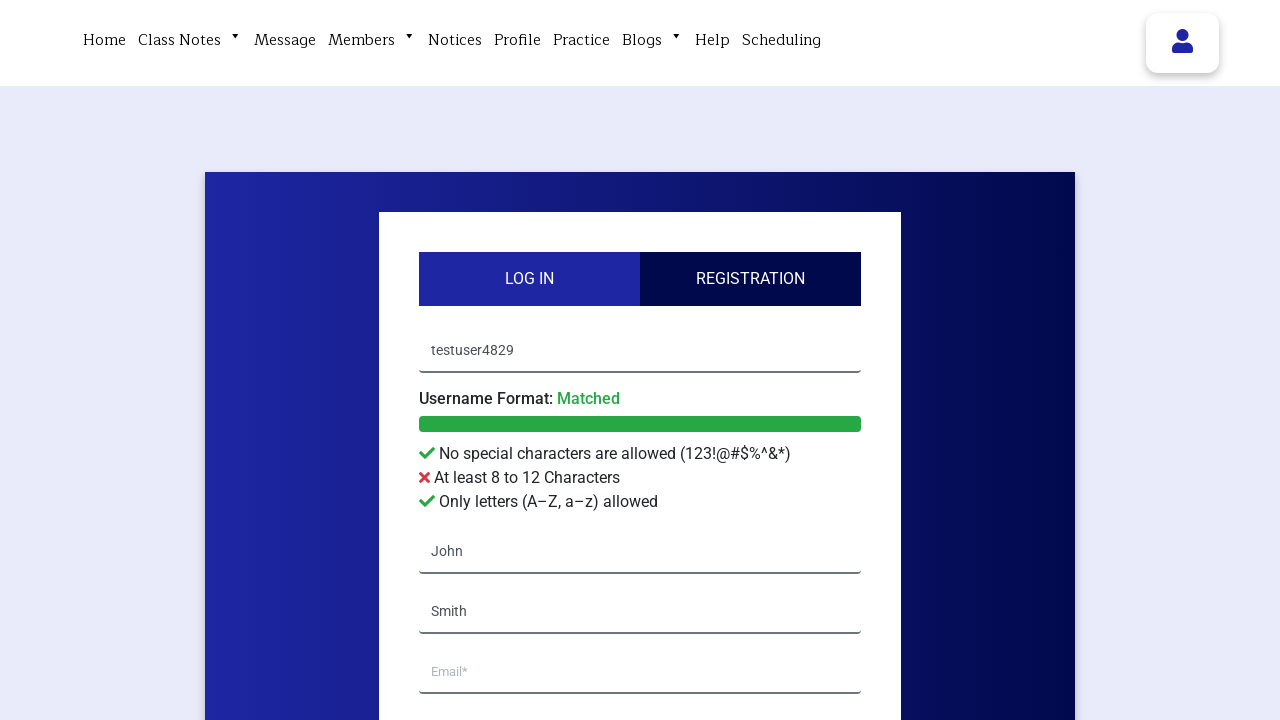

Filled email field with 'john.smith4829@example.com' on input[name='your-email']
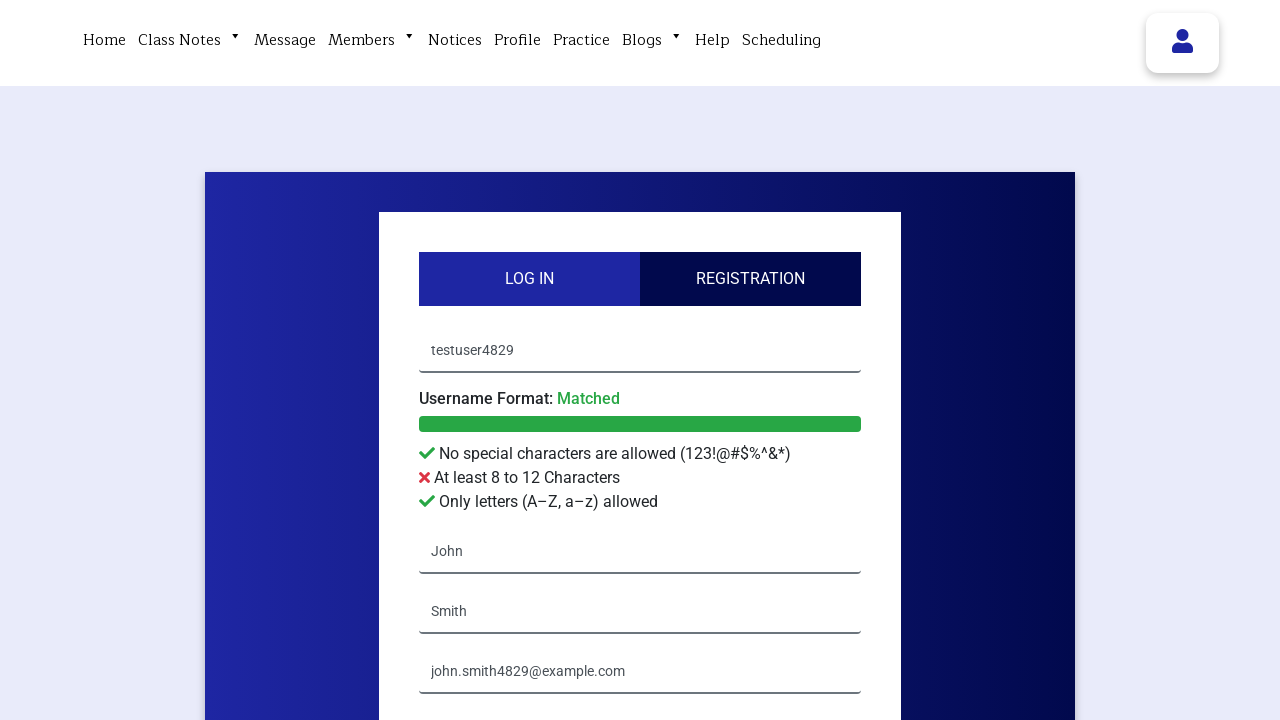

Filled password field with secure password on input[name='your-password']
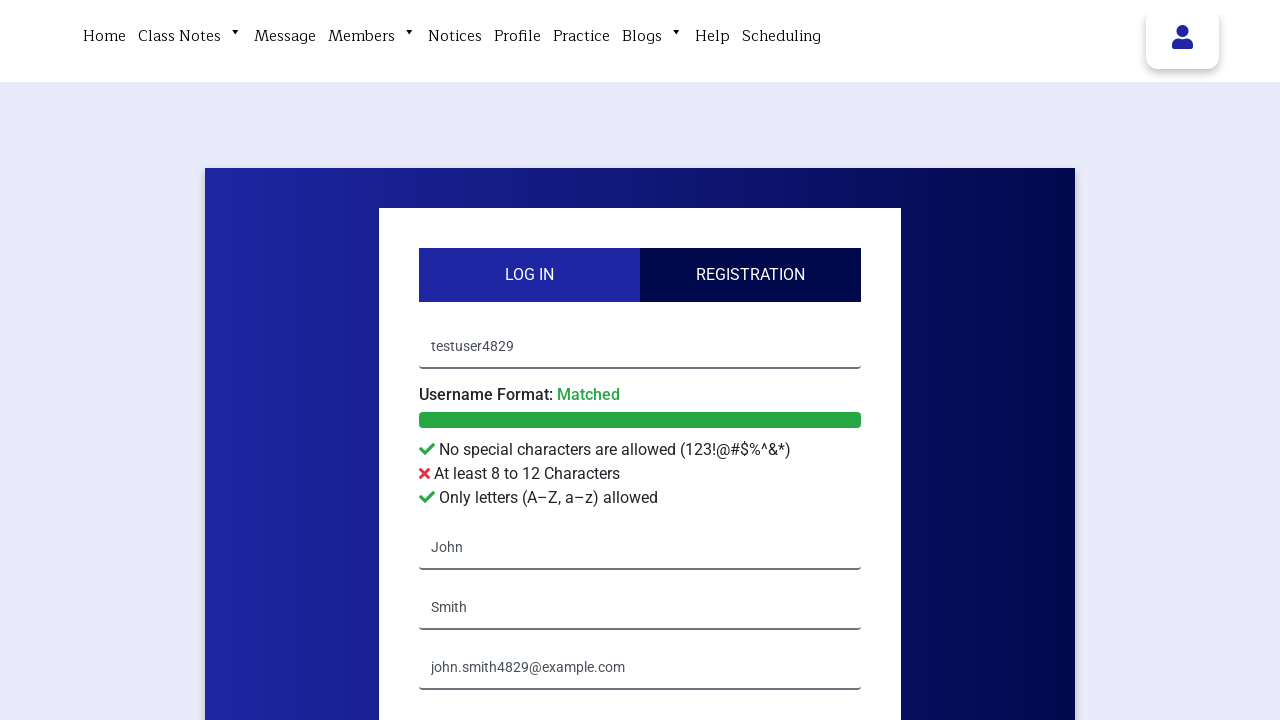

Filled confirm password field with matching password on input[name='your-confirm-password']
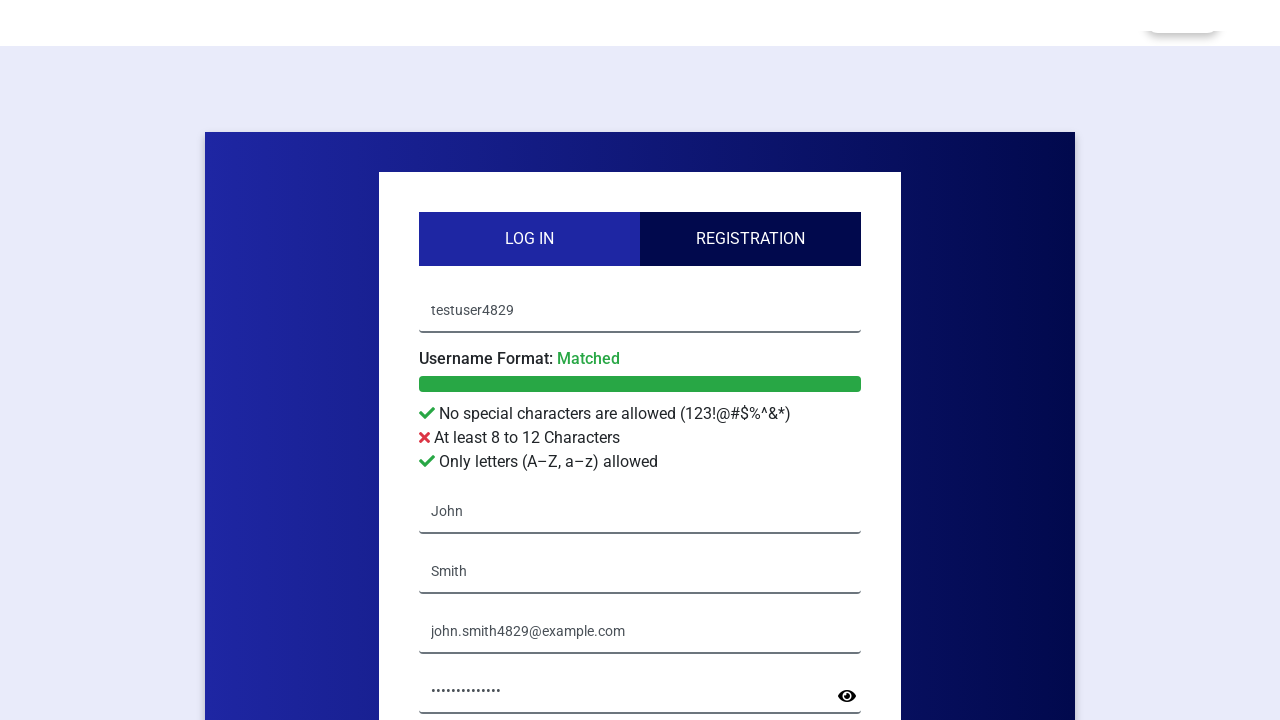

Selected 'United States' from country dropdown on select#your-country
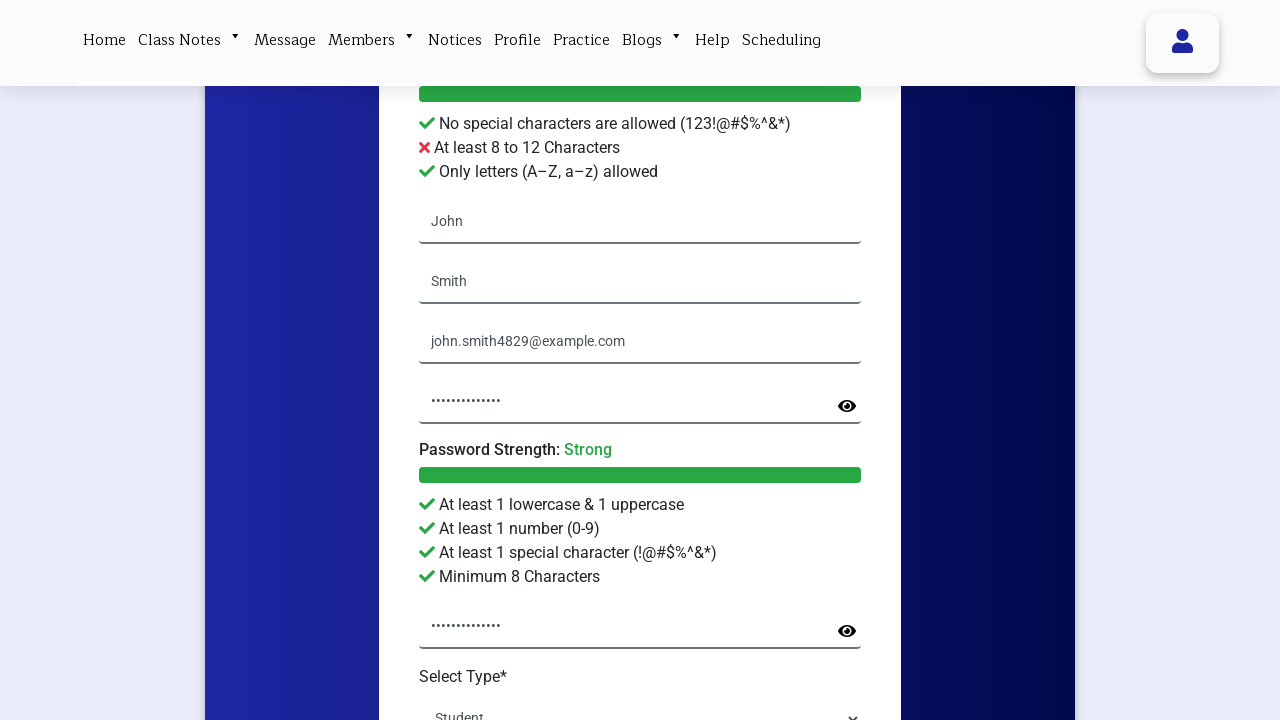

Clicked register button to submit form at (640, 360) on button[type='submit']
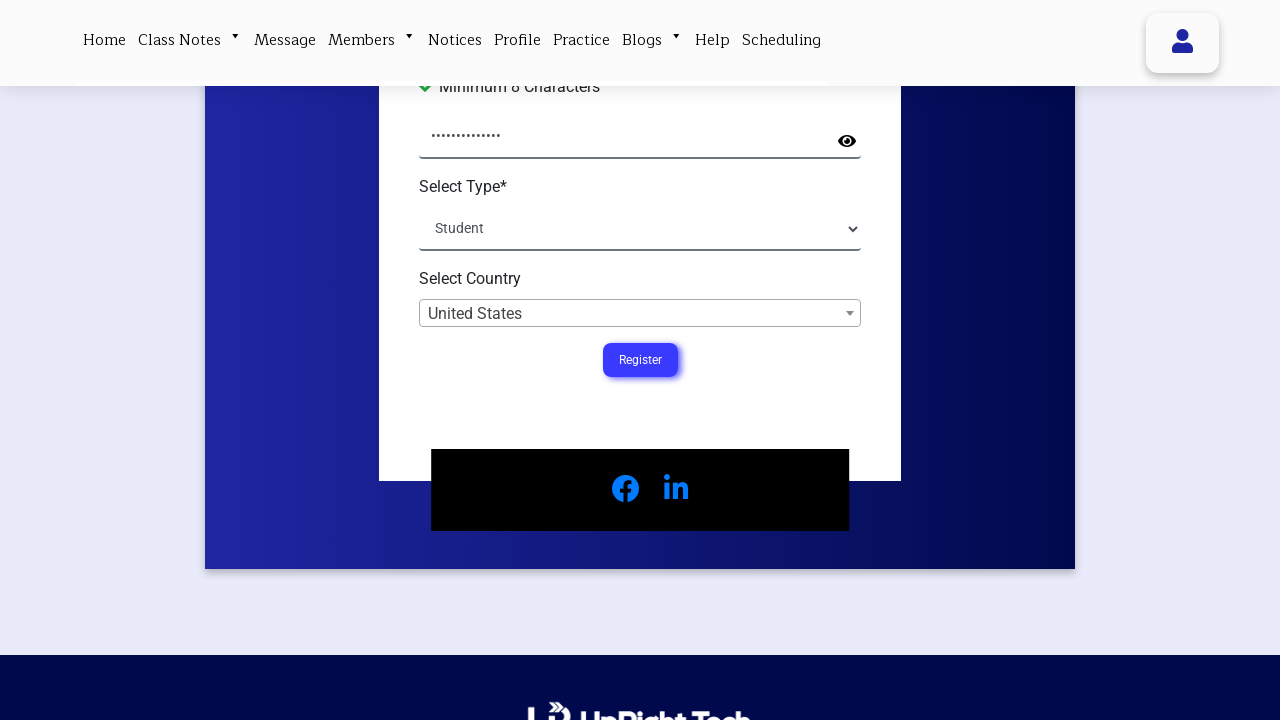

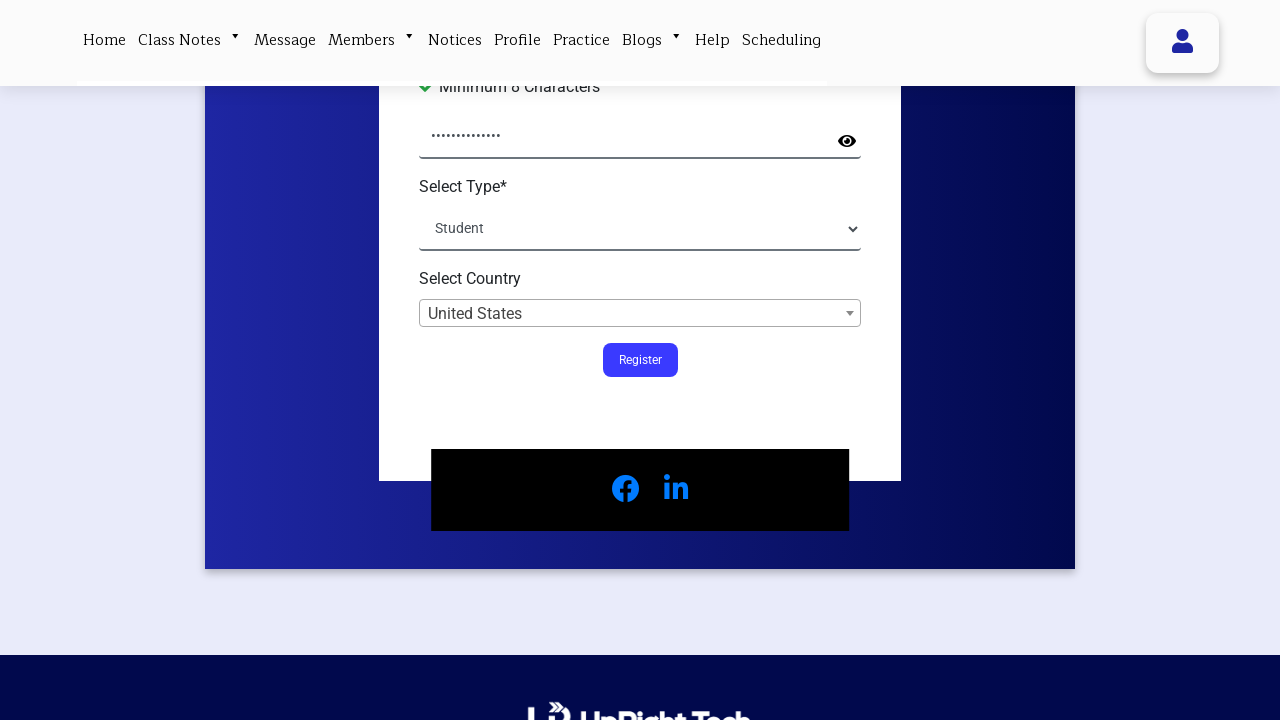